Tests radio button interaction by clicking on the third radio button option on an automation practice page

Starting URL: https://rahulshettyacademy.com/AutomationPractice/

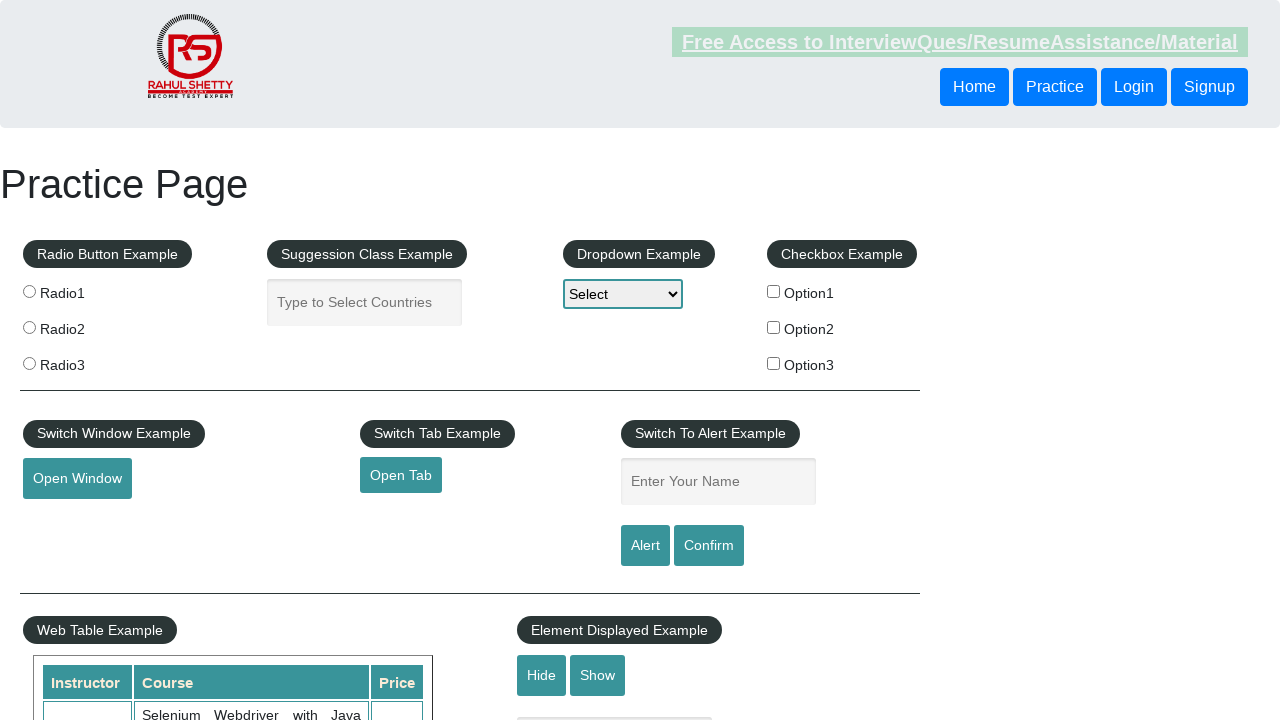

Waited for third radio button option to be visible
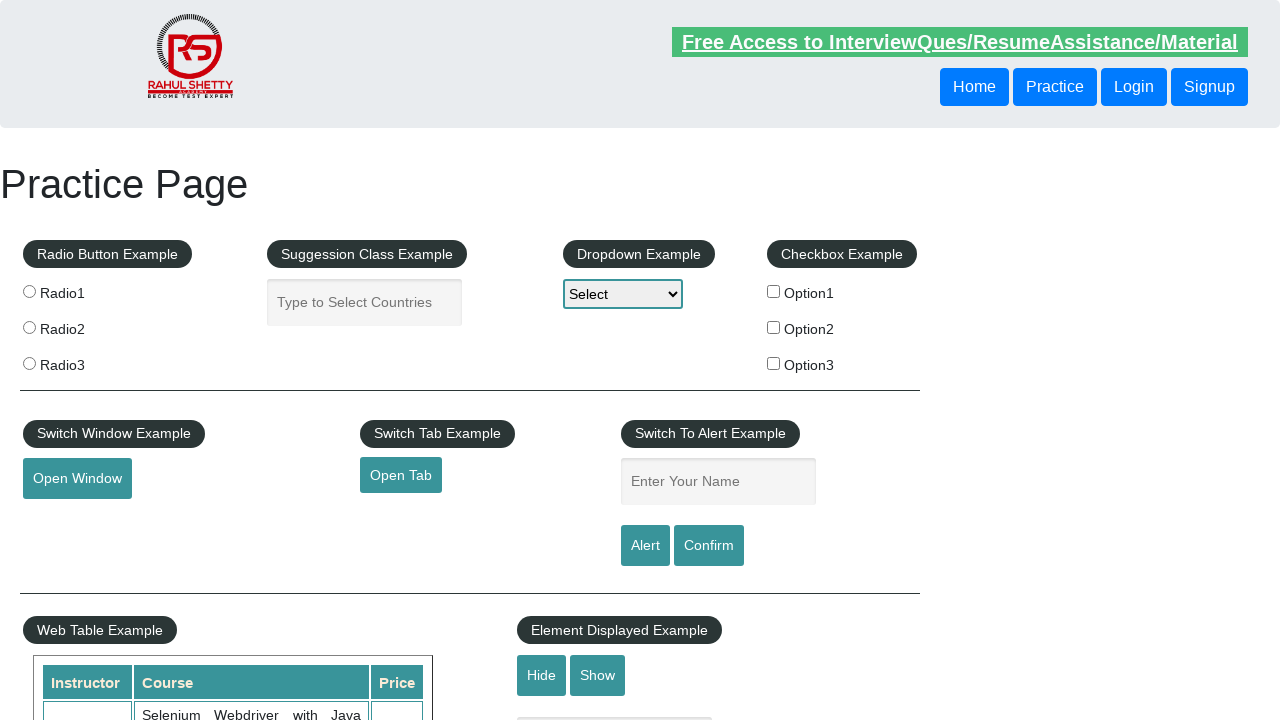

Clicked on the third radio button option at (29, 363) on input[value='radio3']
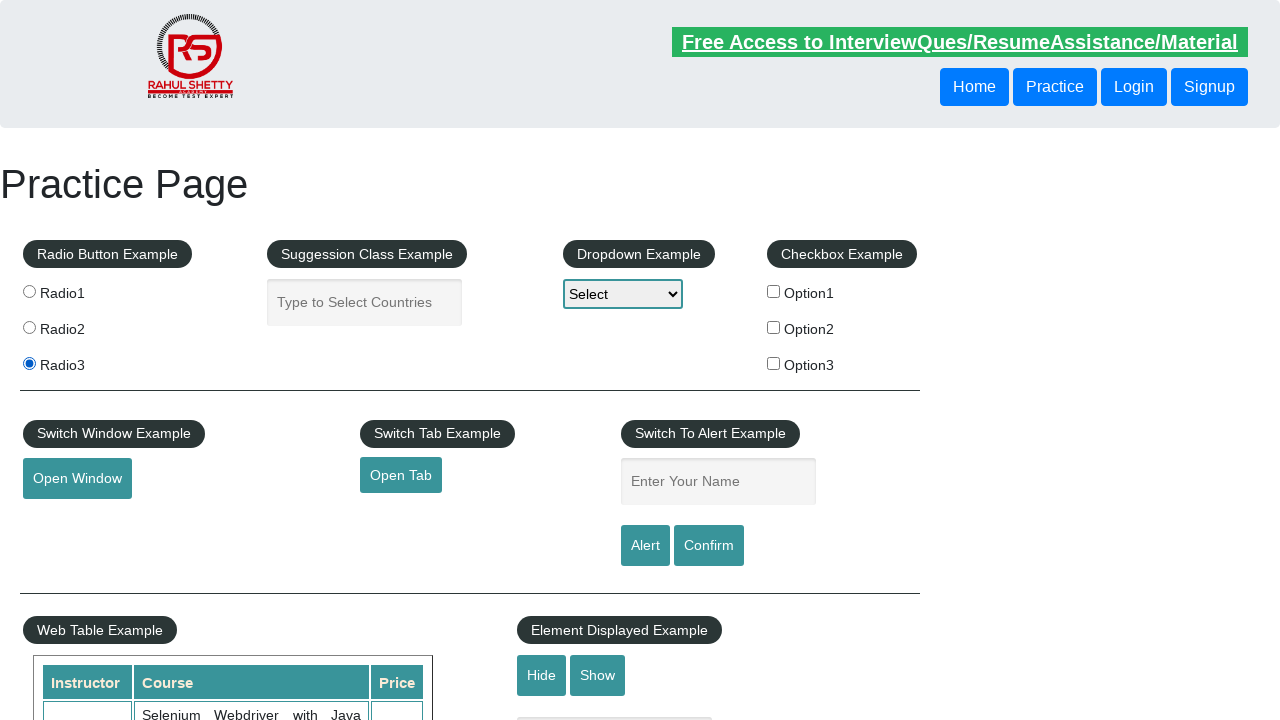

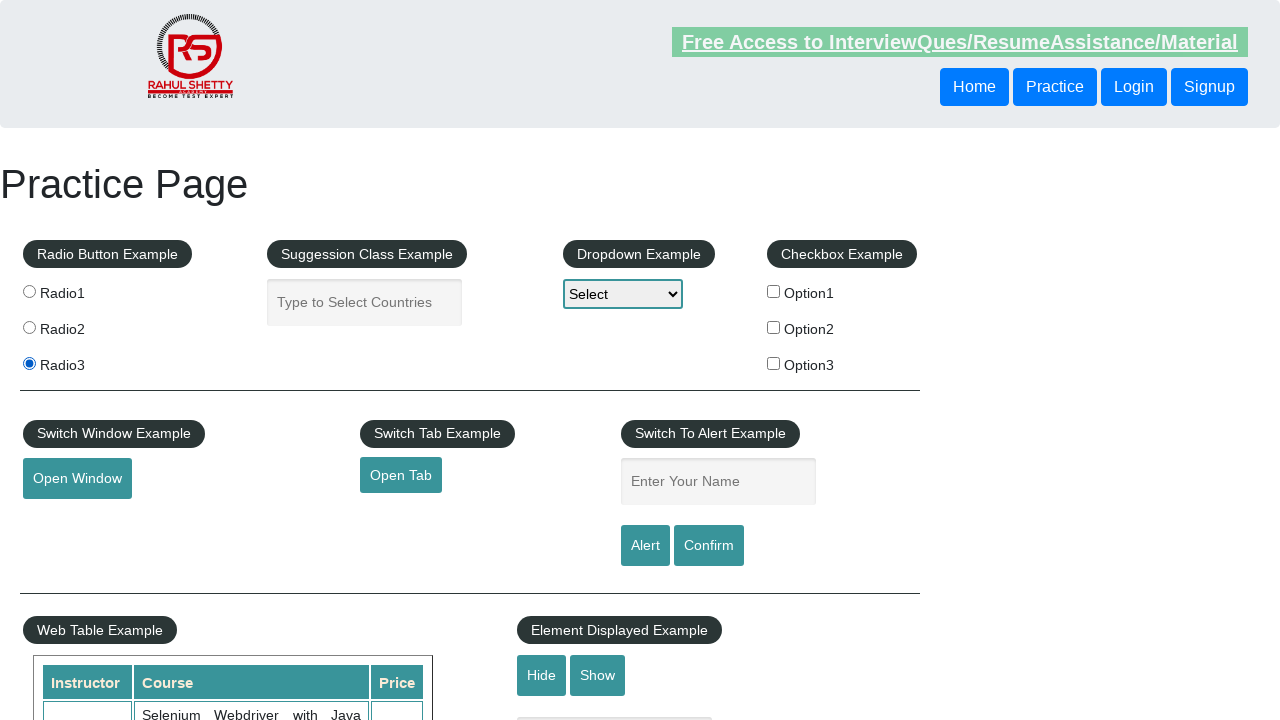